Validates that email and password fields are initially empty

Starting URL: https://codility-frontend-prod.s3.amazonaws.com/media/task_static/qa_login_page/9a83bda125cd7398f9f482a3d6d45ea4/static/attachments/reference_page.html

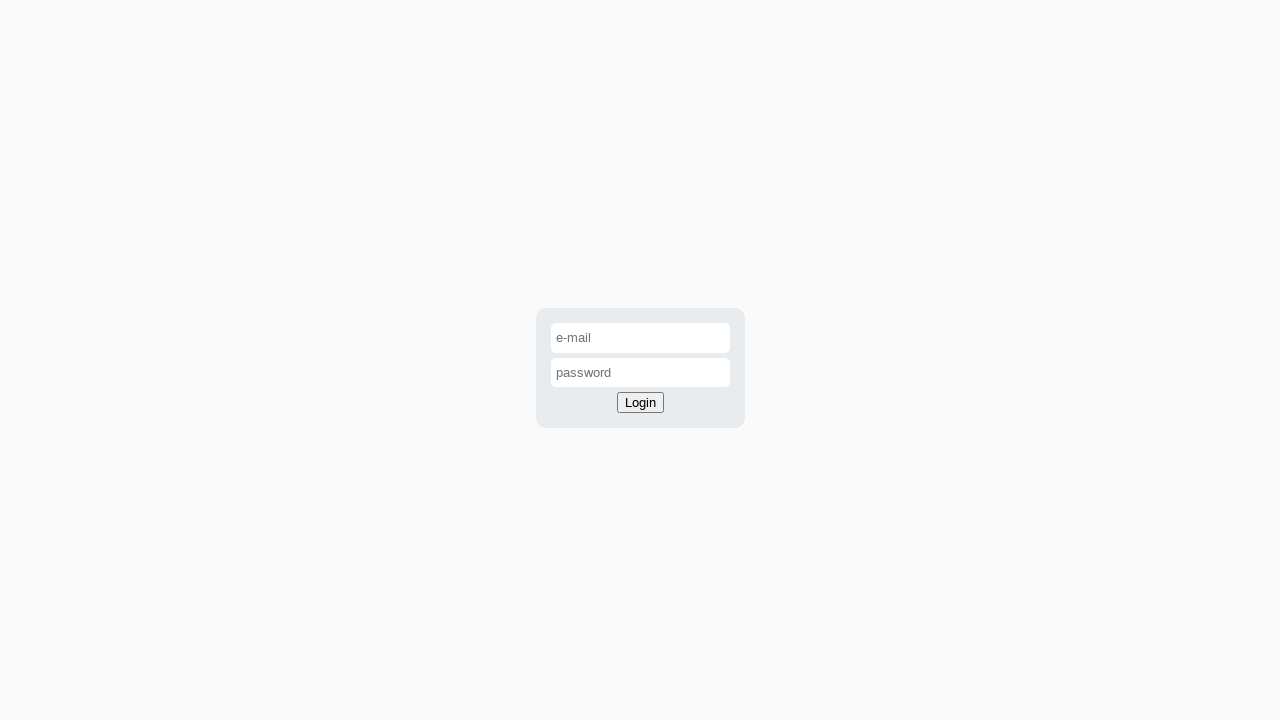

Navigated to login page
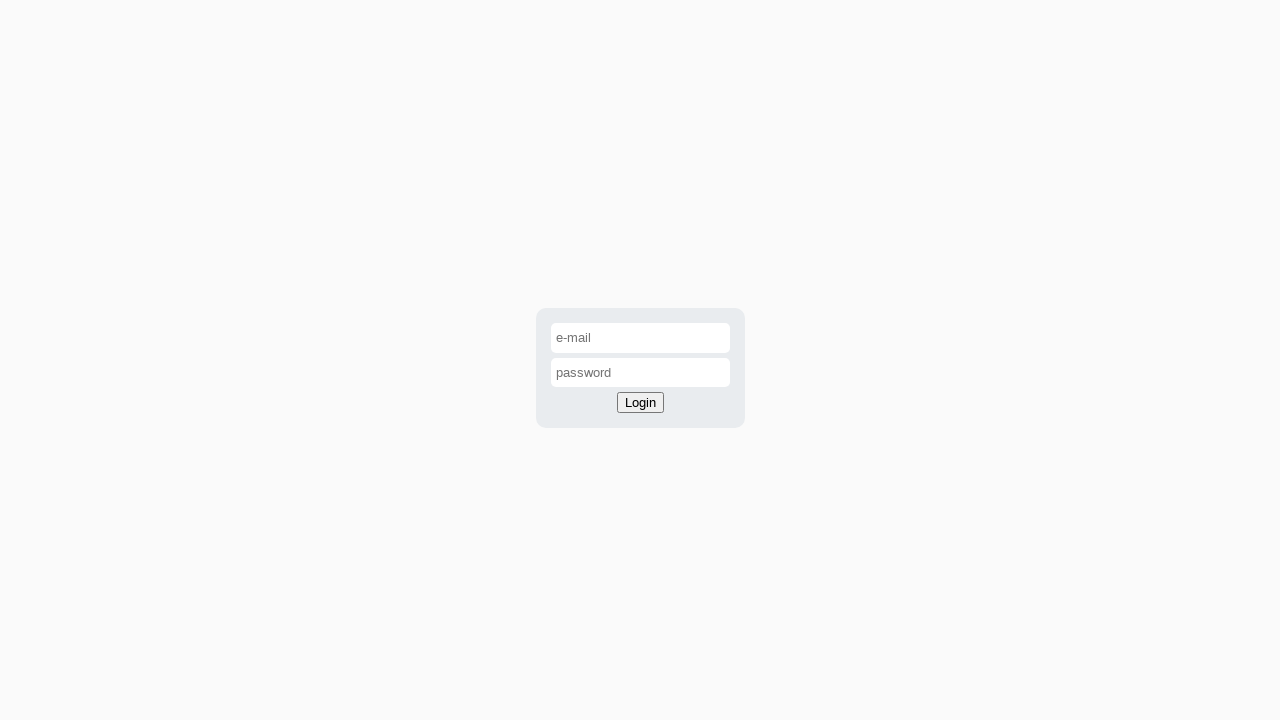

Located email input field
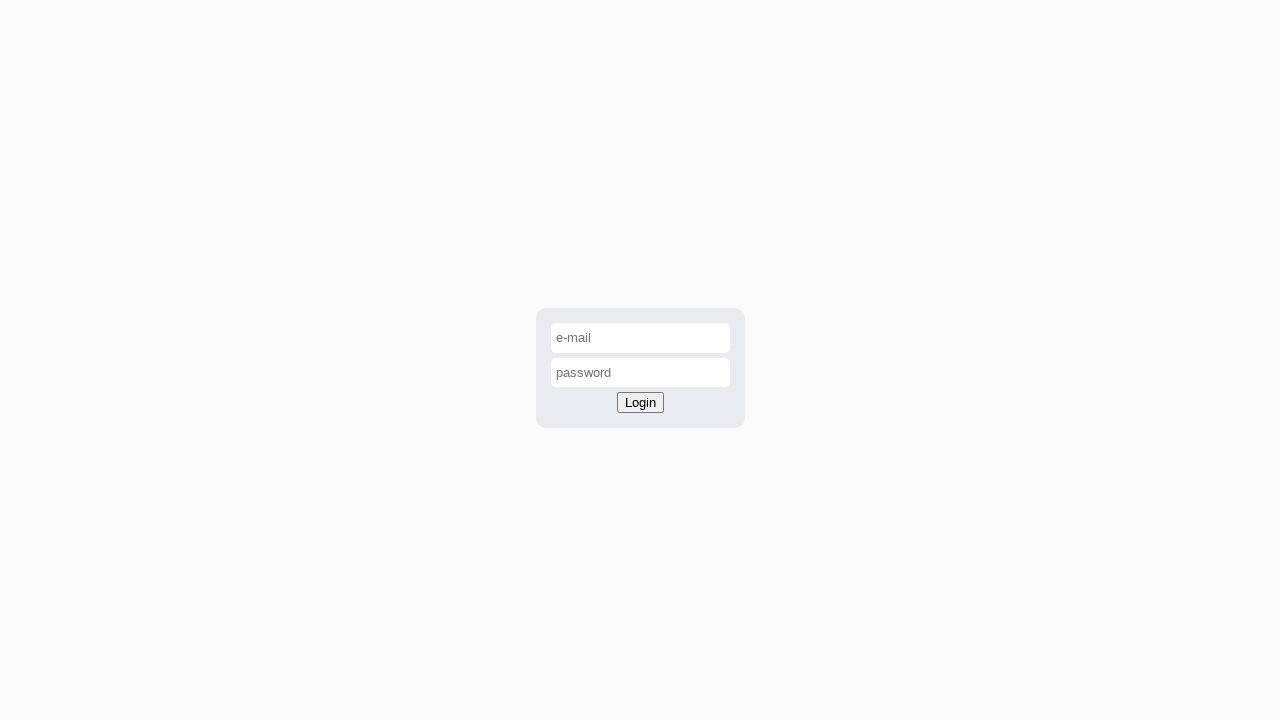

Verified email field is empty
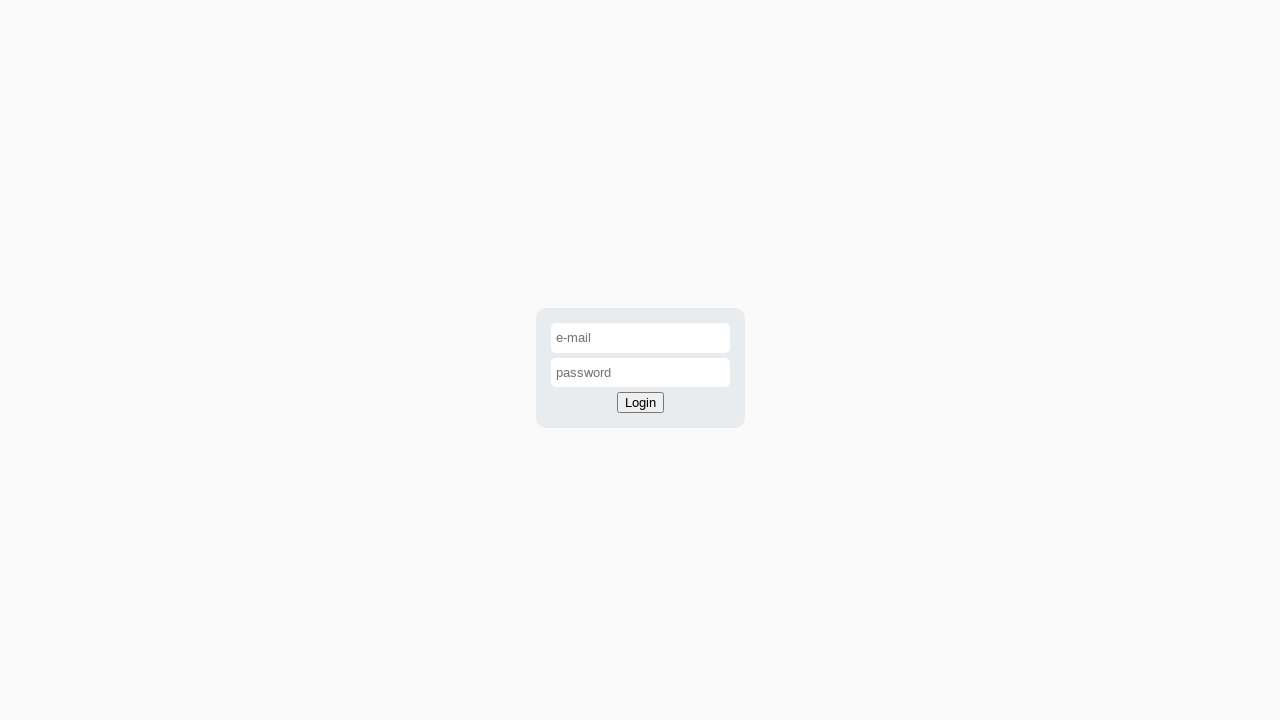

Located password input field
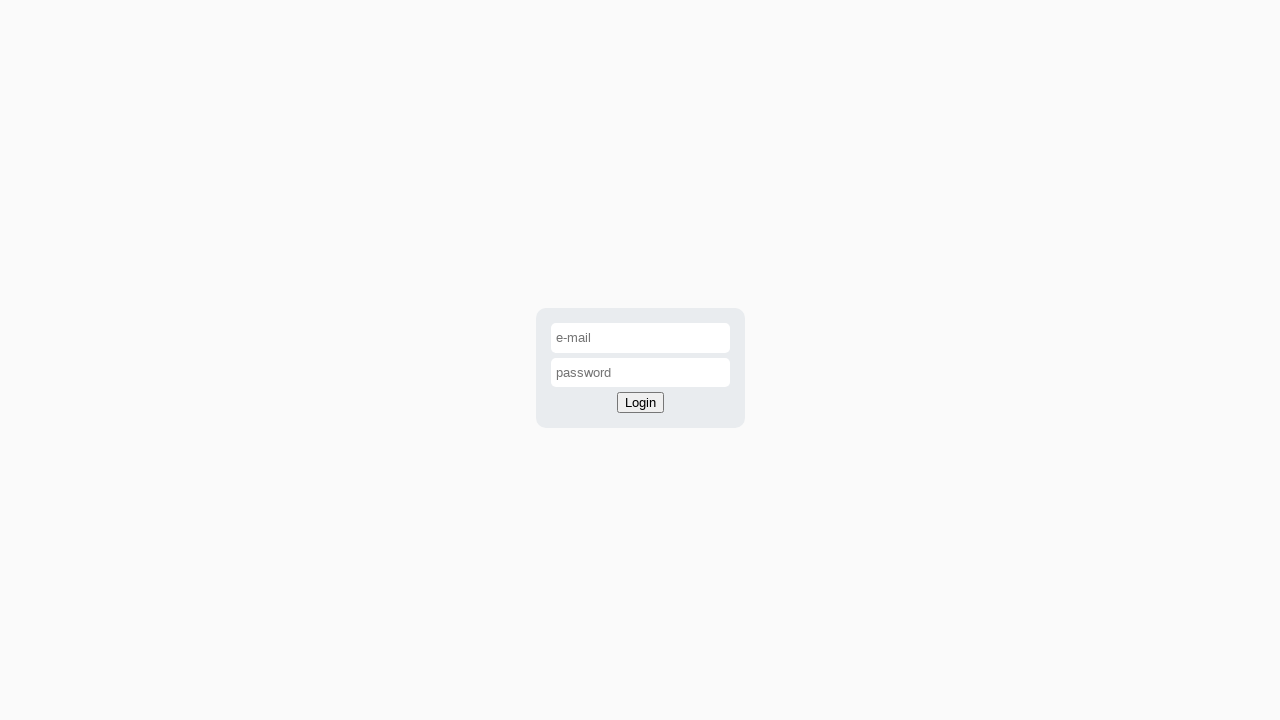

Verified password field is empty
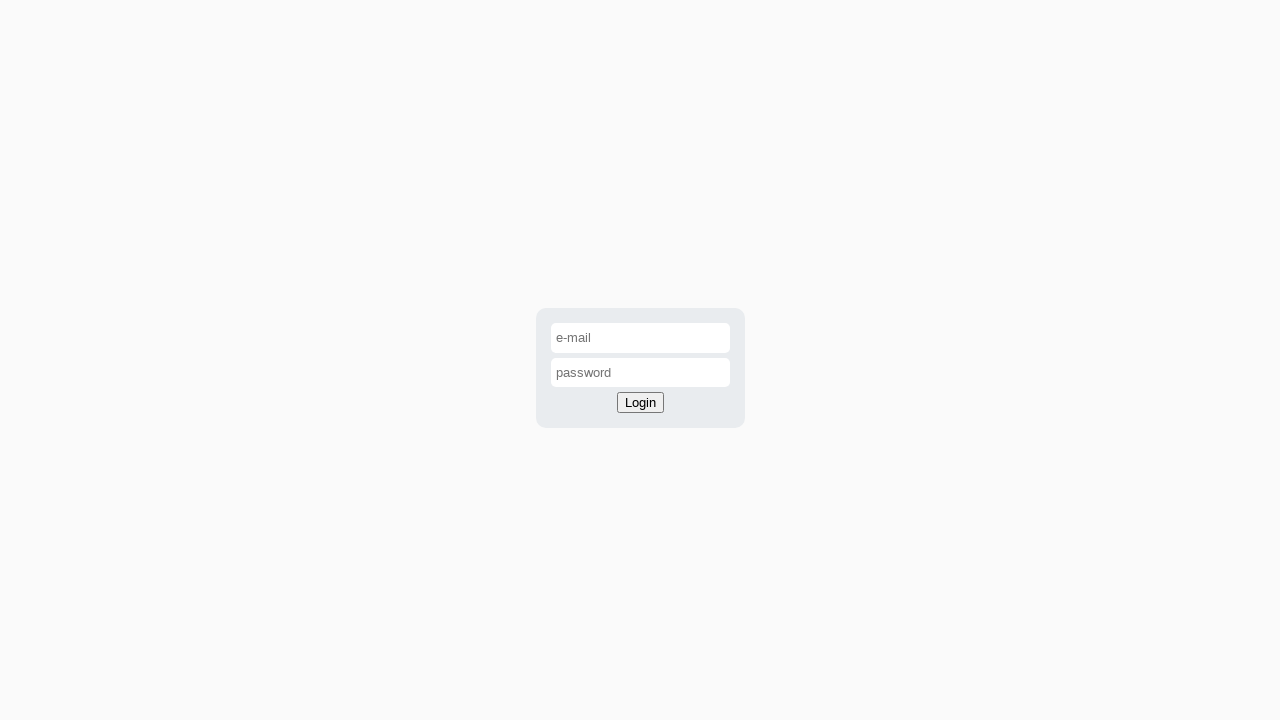

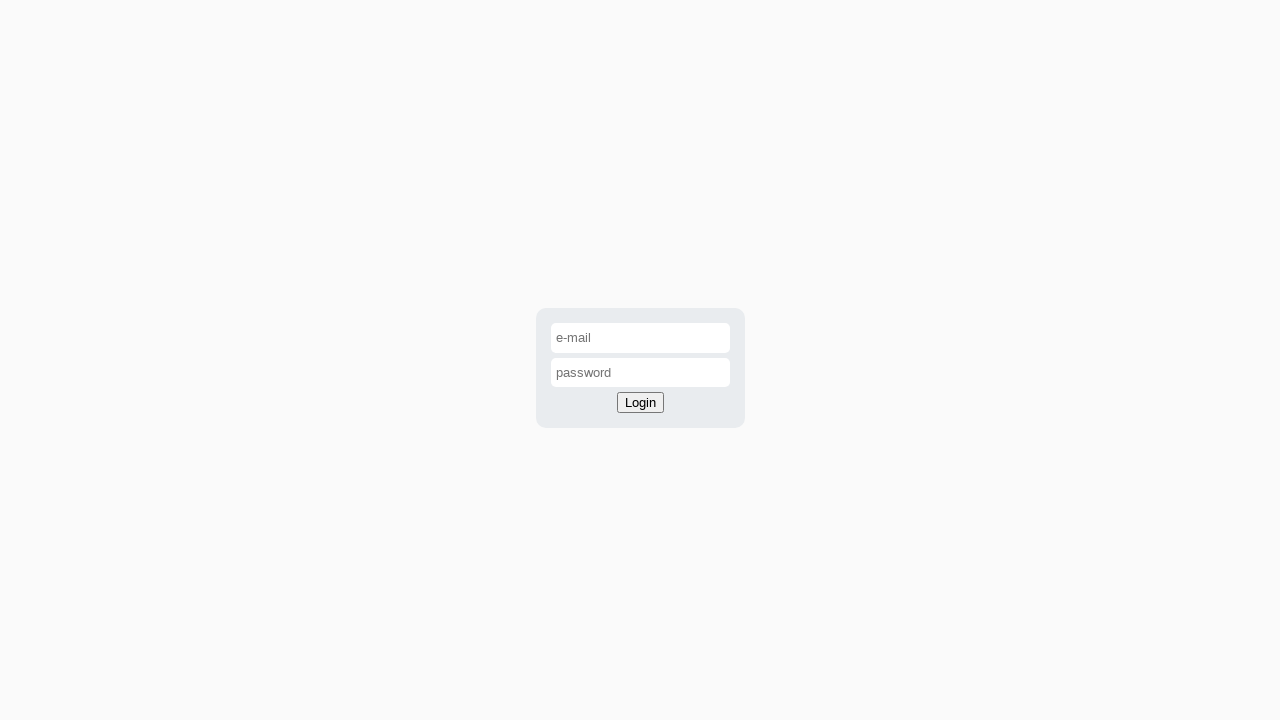